Tests entering a full name into an input field on the edit page

Starting URL: https://letcode.in/edit

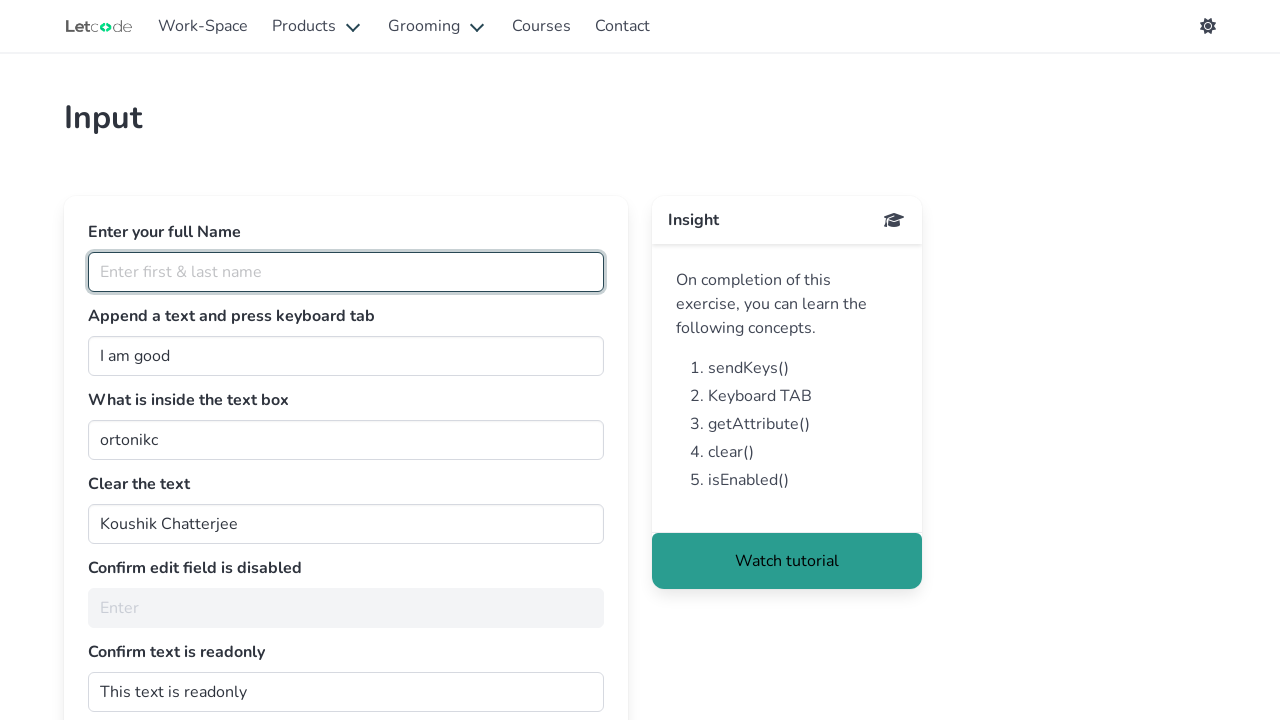

Entered full name 'Marcus Thompson' into the fullName input field on #fullName
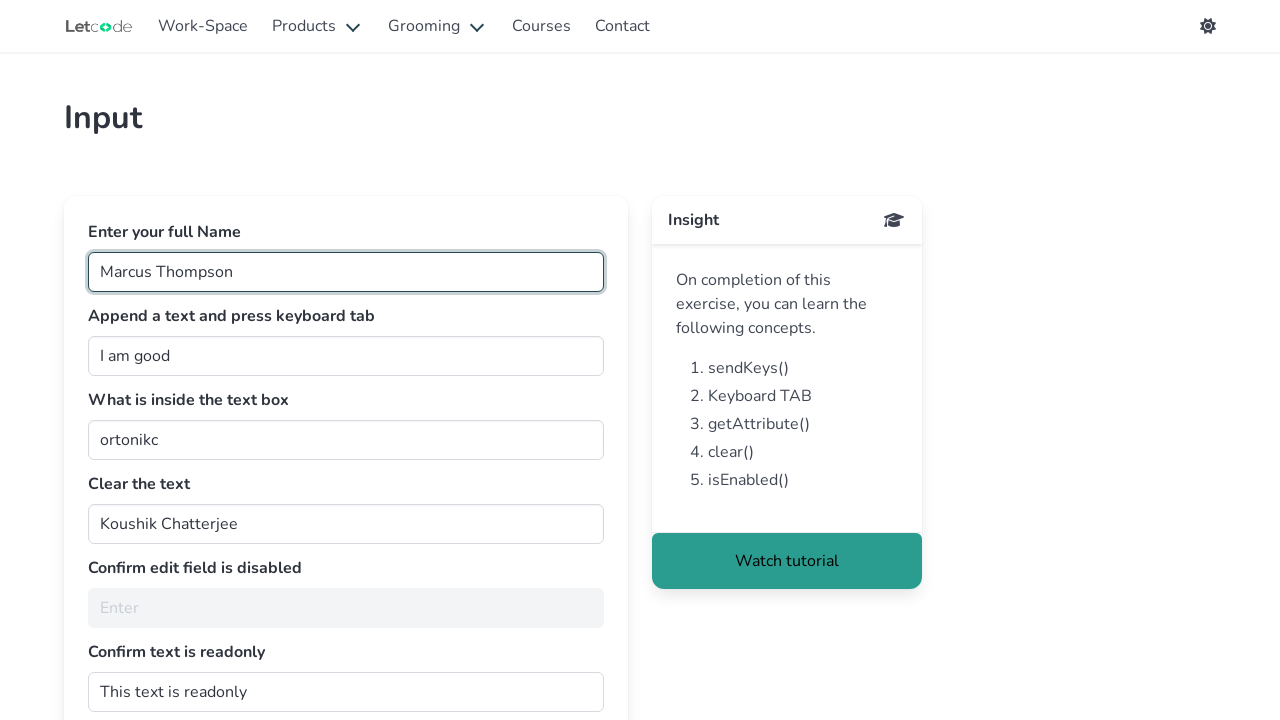

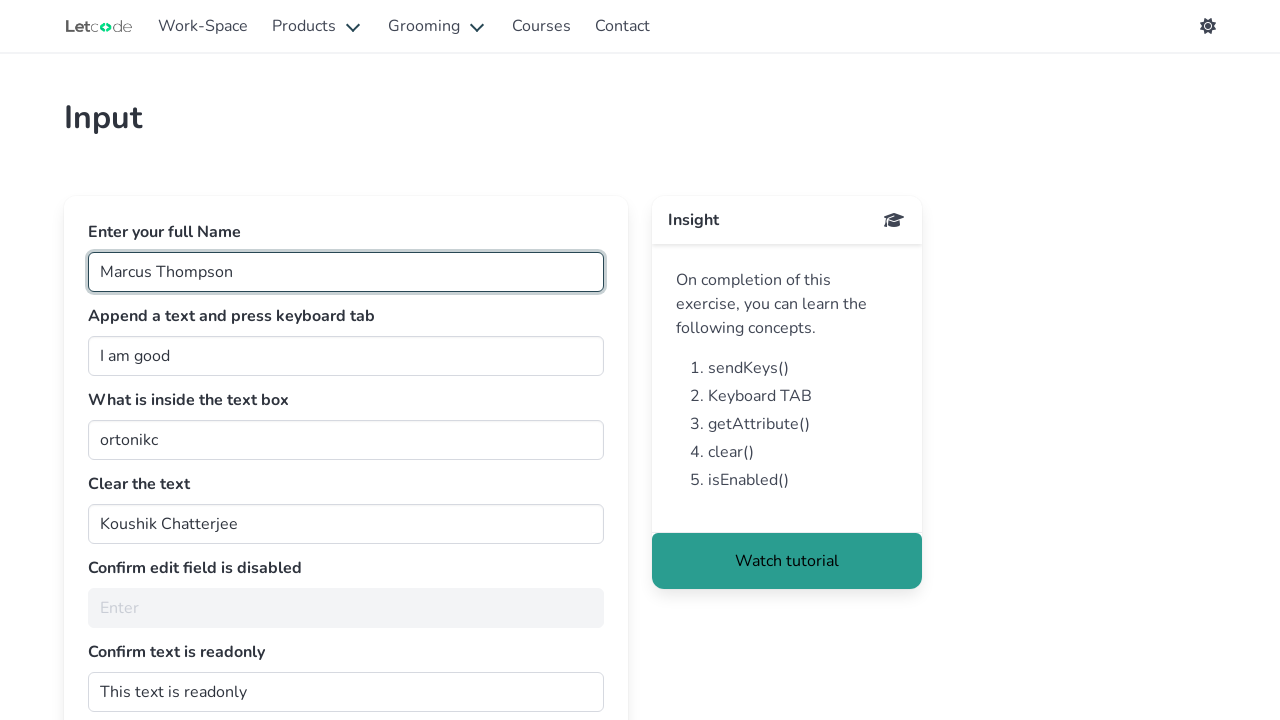